Tests triggering mouse events on a range slider by hovering and dragging

Starting URL: https://example.cypress.io/commands/actions

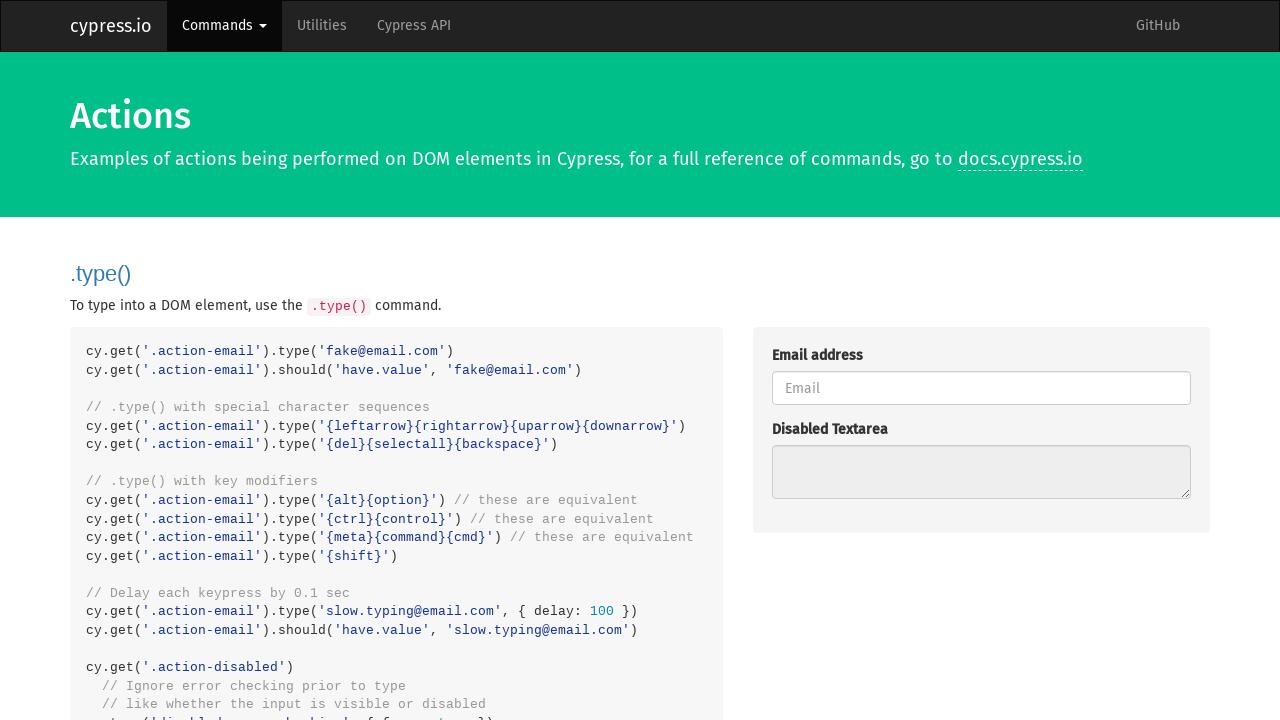

Located the range slider input element
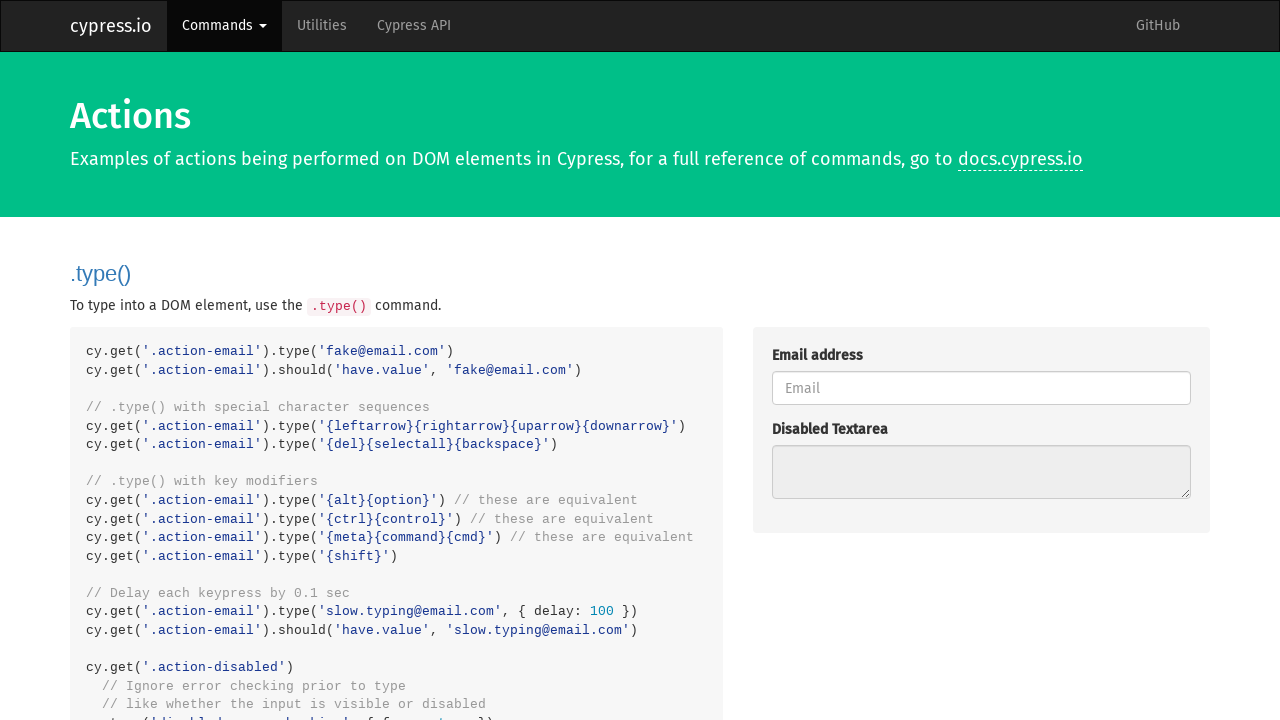

Retrieved the width of the range slider
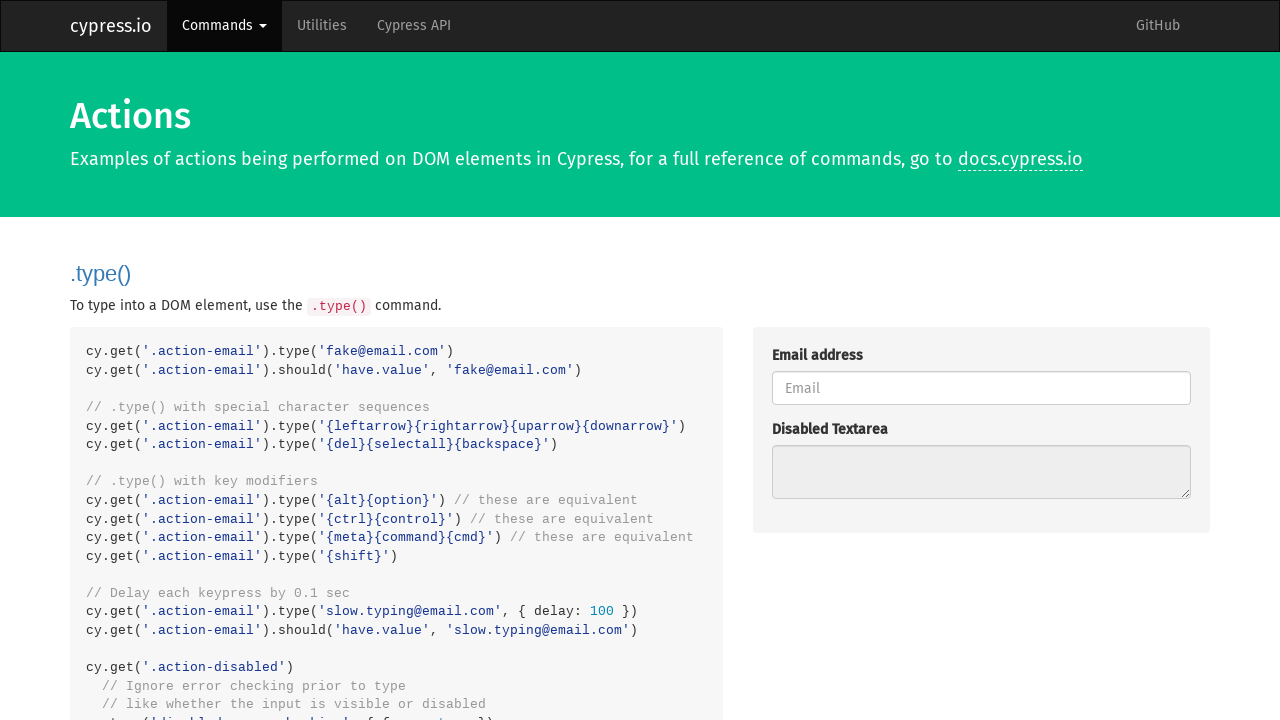

Hovered at the start position of the slider at (772, 440) on .trigger-input-range
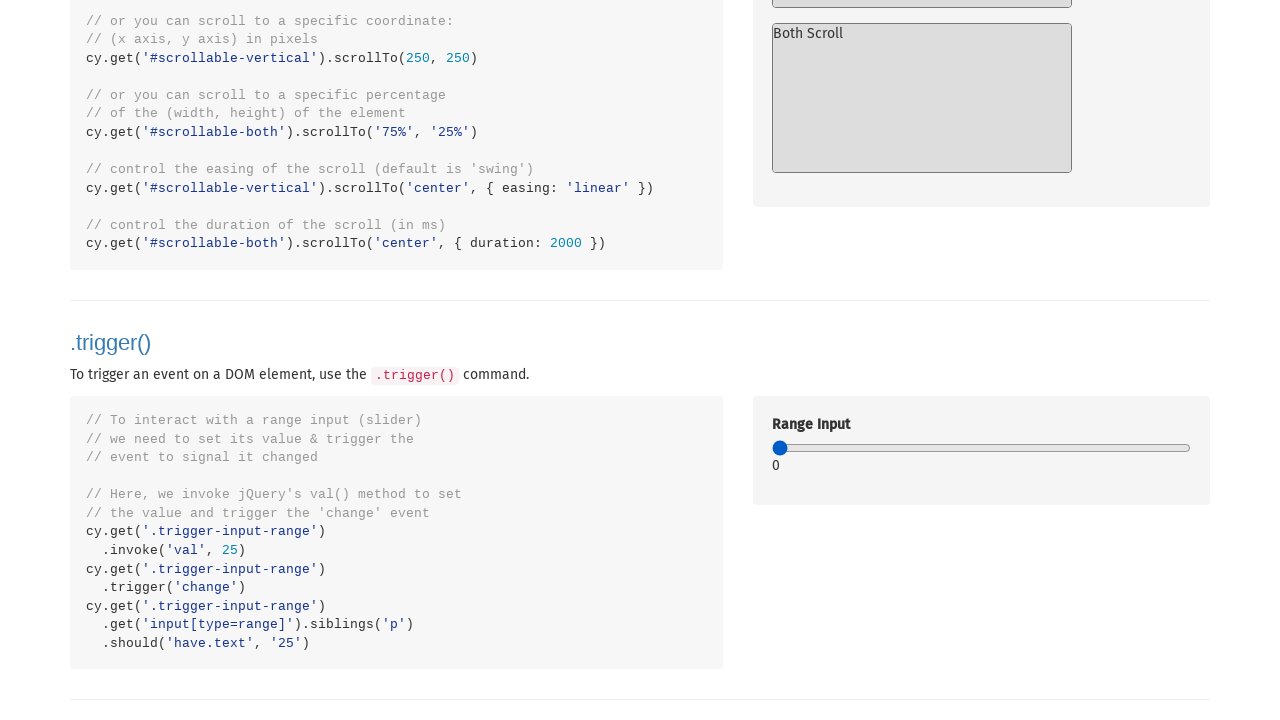

Pressed mouse button down on the slider at (772, 440)
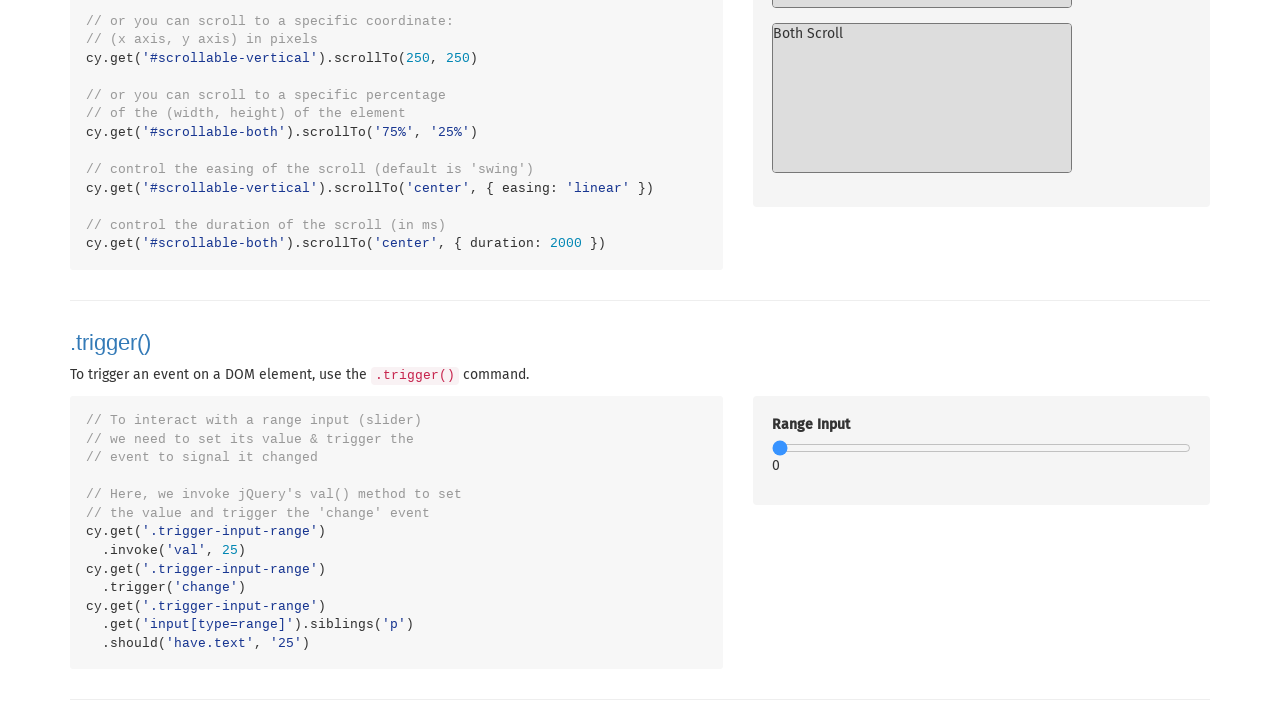

Dragged slider to 25% position at (876, 440) on .trigger-input-range
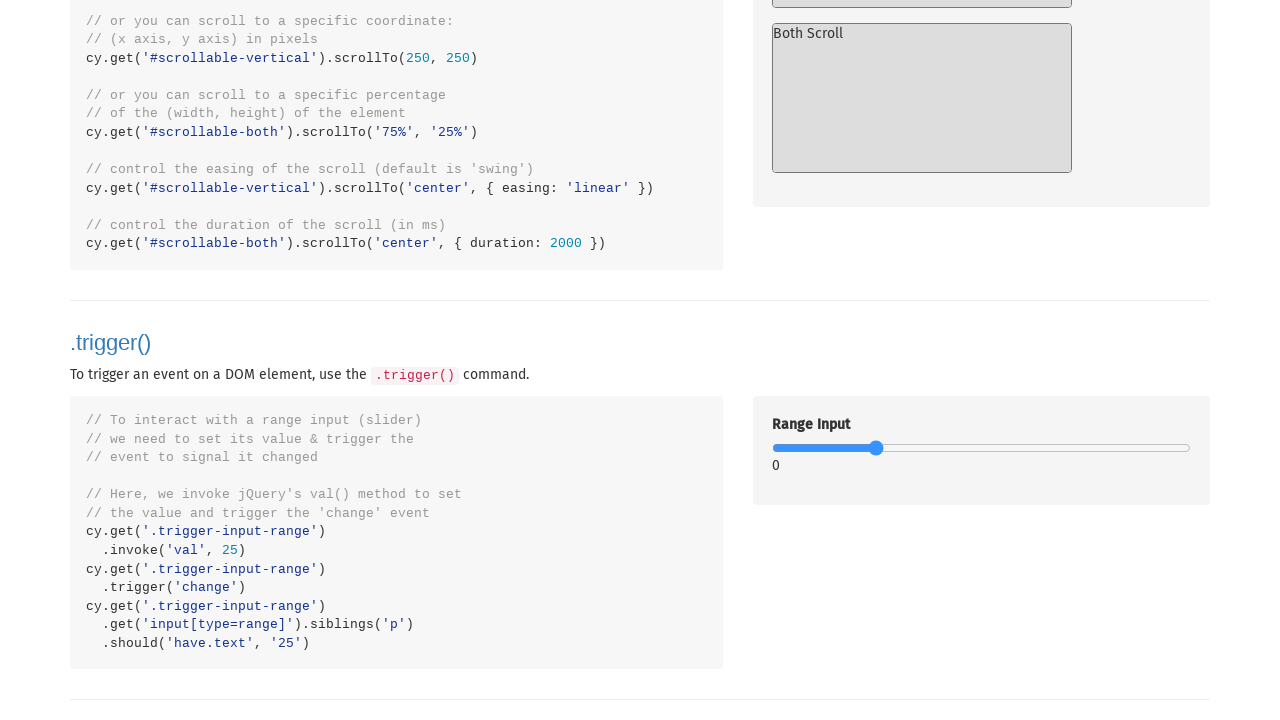

Released mouse button to complete slider drag at (876, 440)
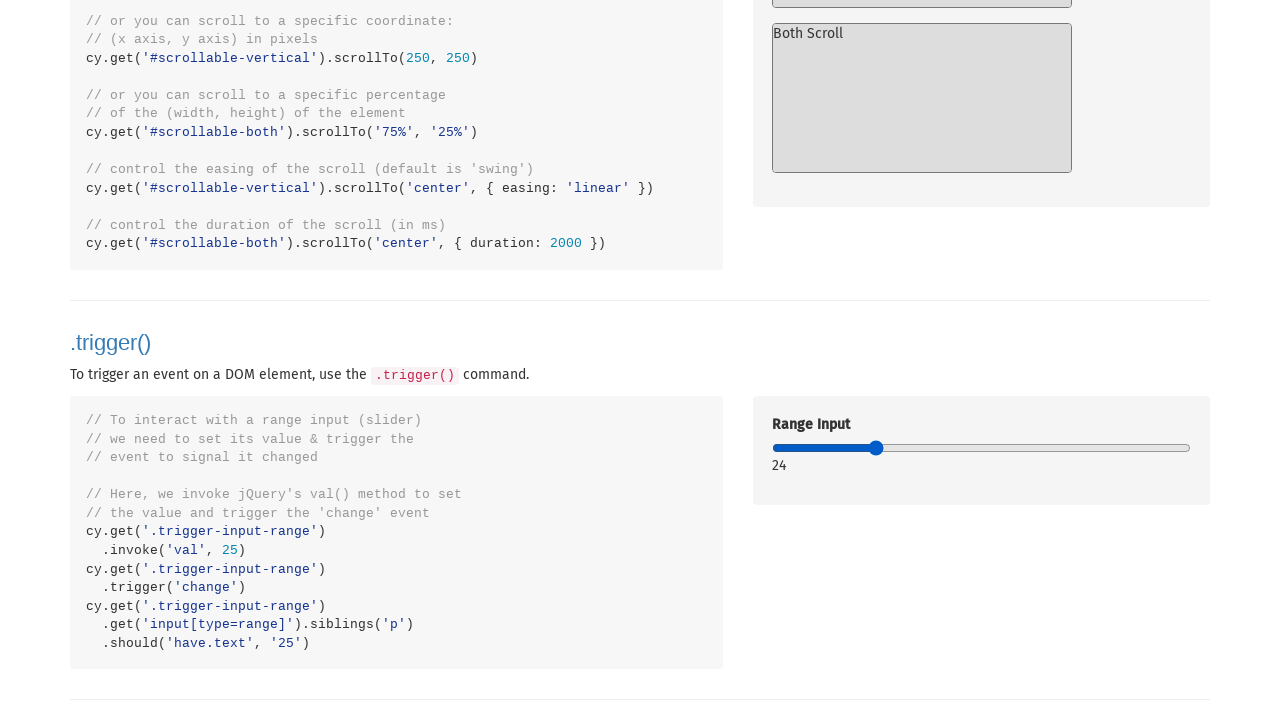

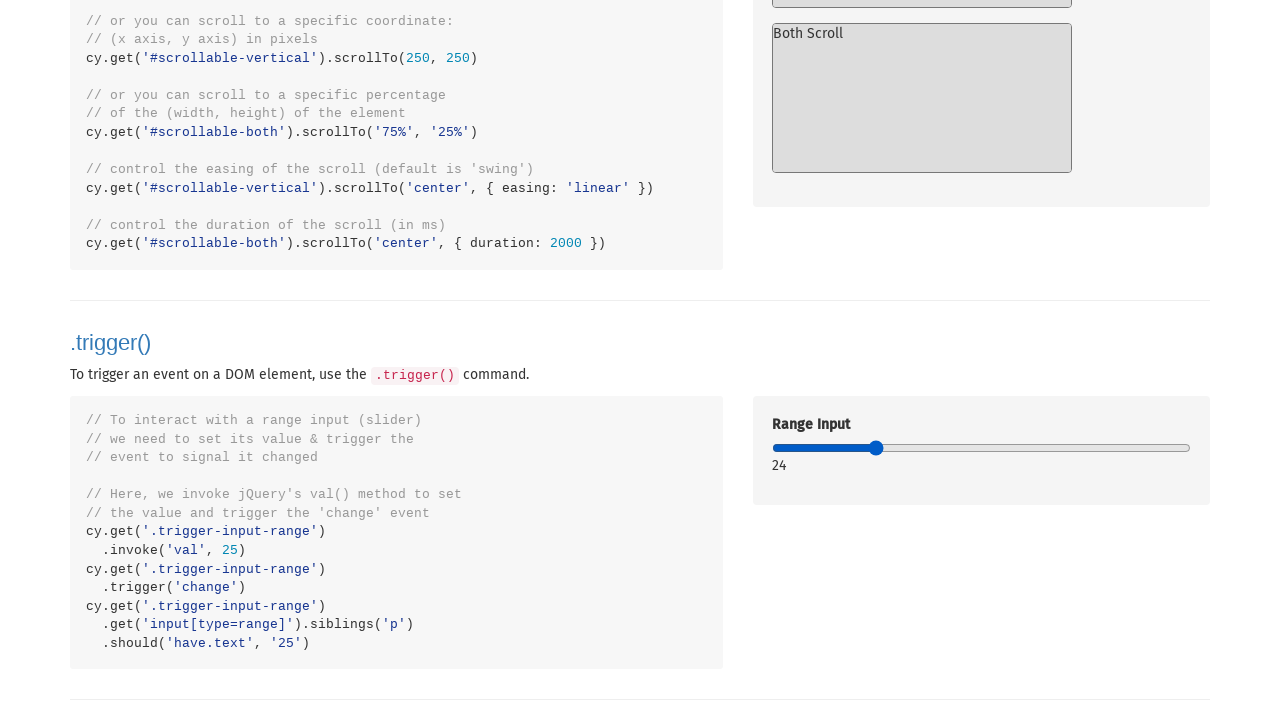